Tests lazy loading functionality on a Wowhead items page by scrolling to the footer element and waiting for the bottom content band to load, verifying that infinite scroll or lazy loading works correctly.

Starting URL: https://www.wowhead.com/wotlk/ru/items#items;0

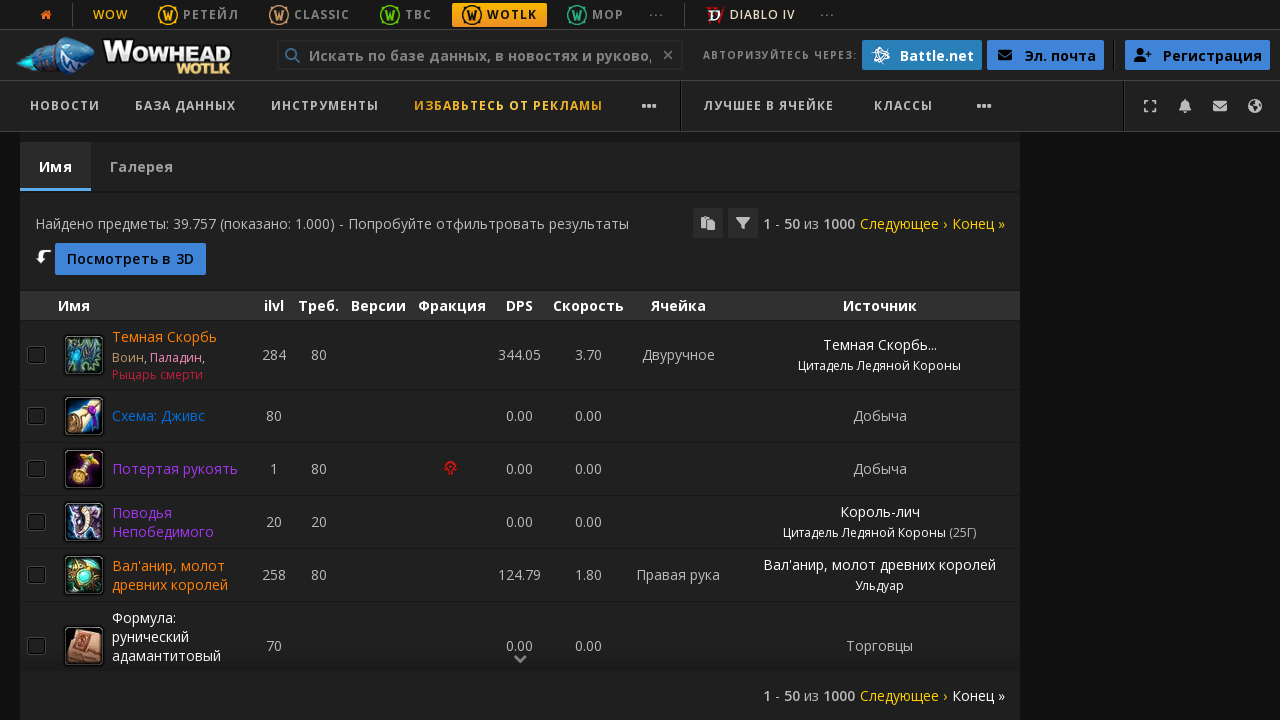

Waited 5 seconds for initial page load
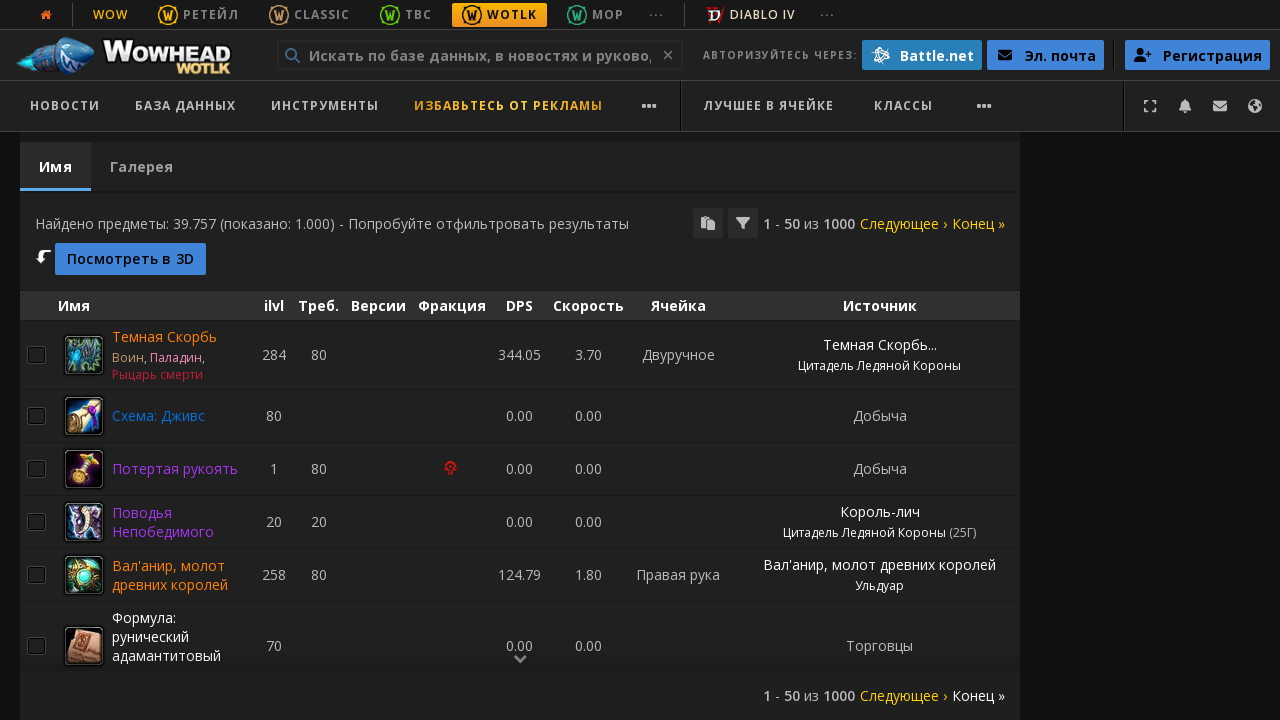

Located footer navigation element
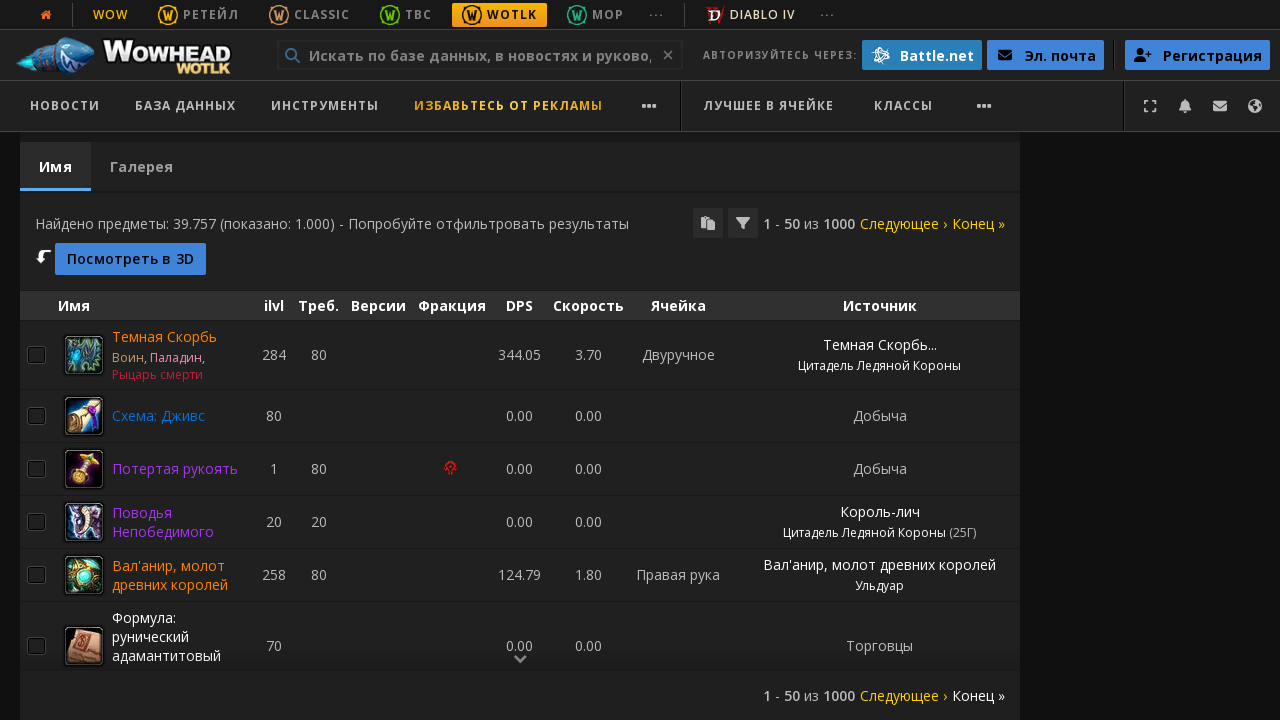

Scrolled to footer navigation element to trigger lazy loading
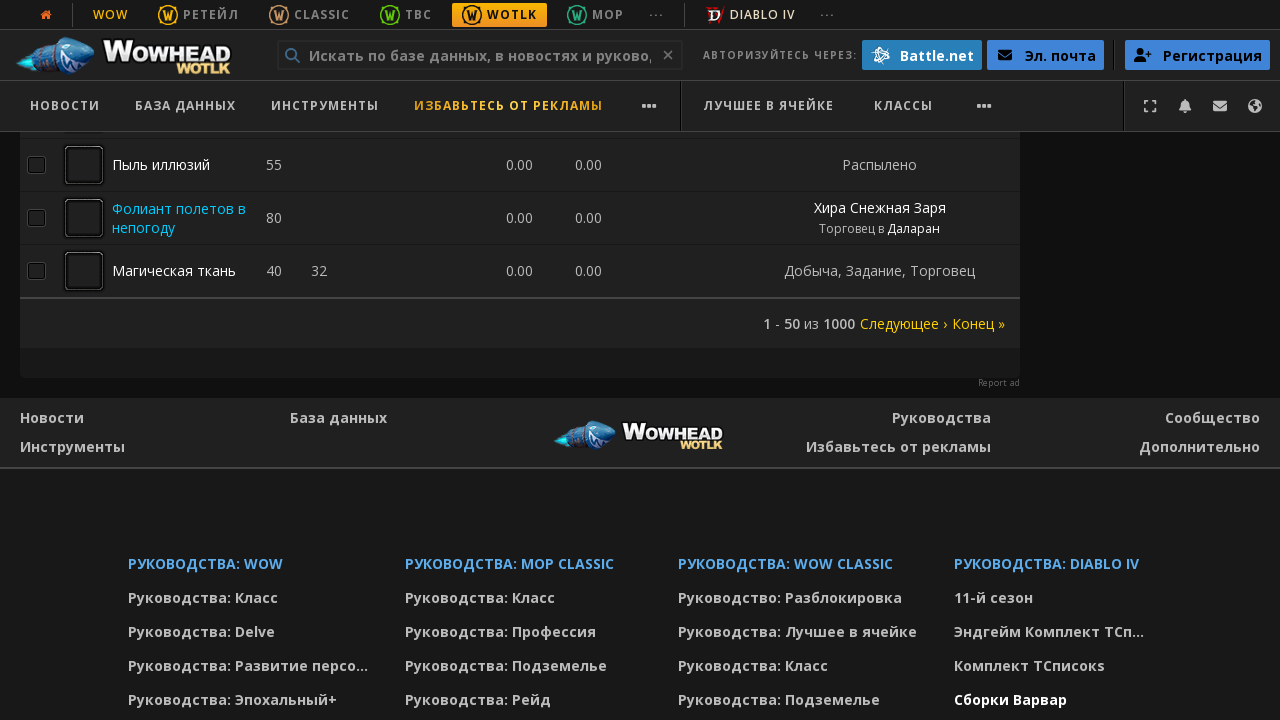

Waited 3 seconds for content to load after scrolling
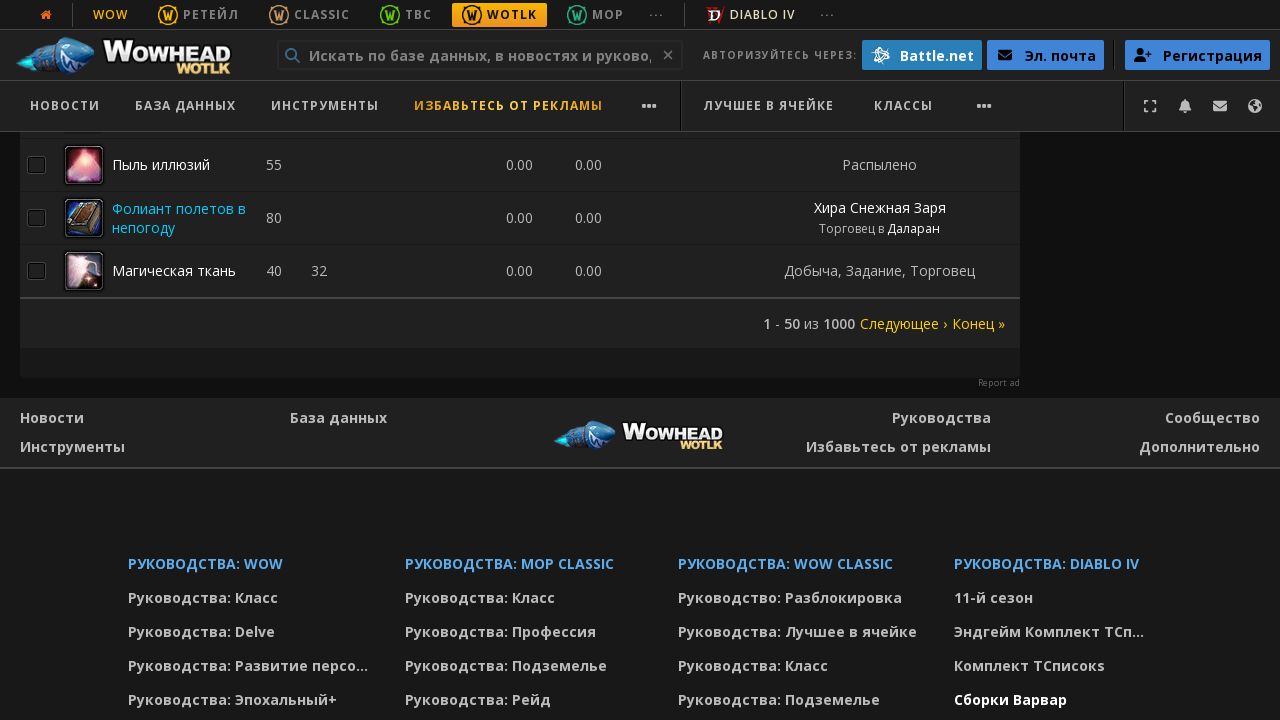

Verified that bottom content band has loaded successfully
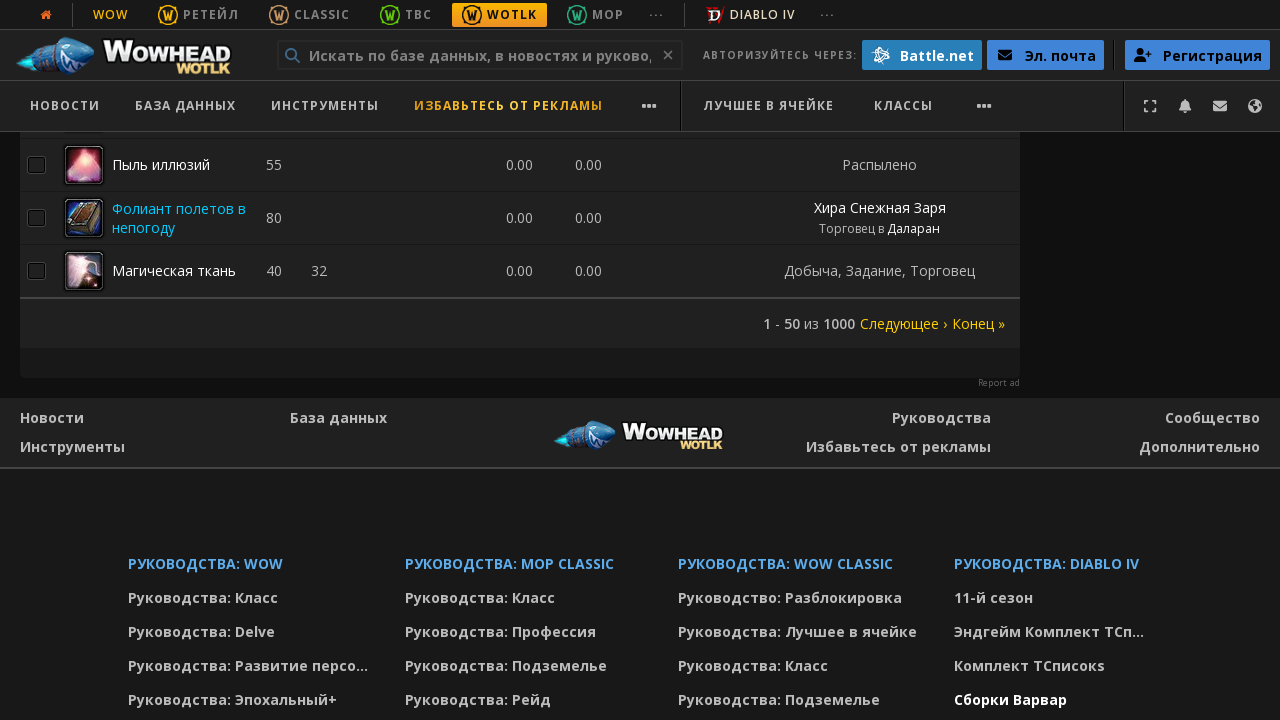

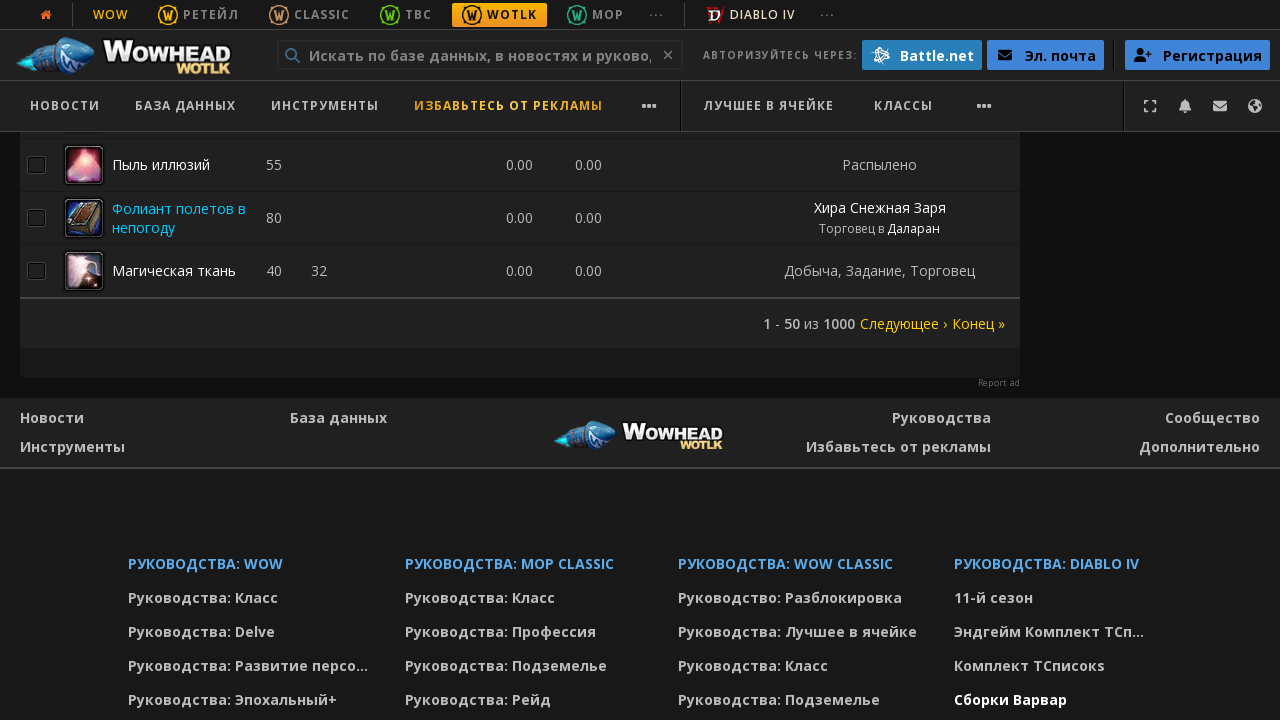